Tests a custom Select2 dropdown by clicking to open it, typing a search term, and selecting an option

Starting URL: https://www.dummyticket.com/dummy-ticket-for-visa-application/

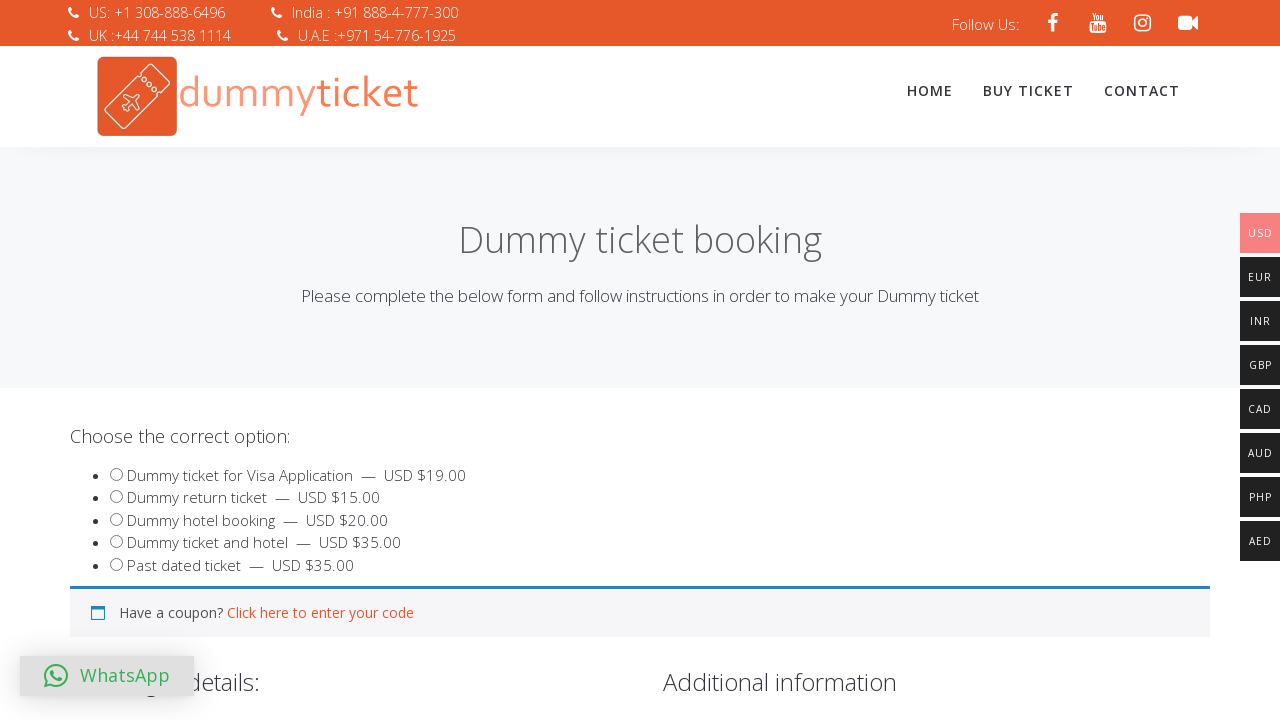

Clicked Select2 dropdown to open it at (344, 360) on #select2-reasondummy-container
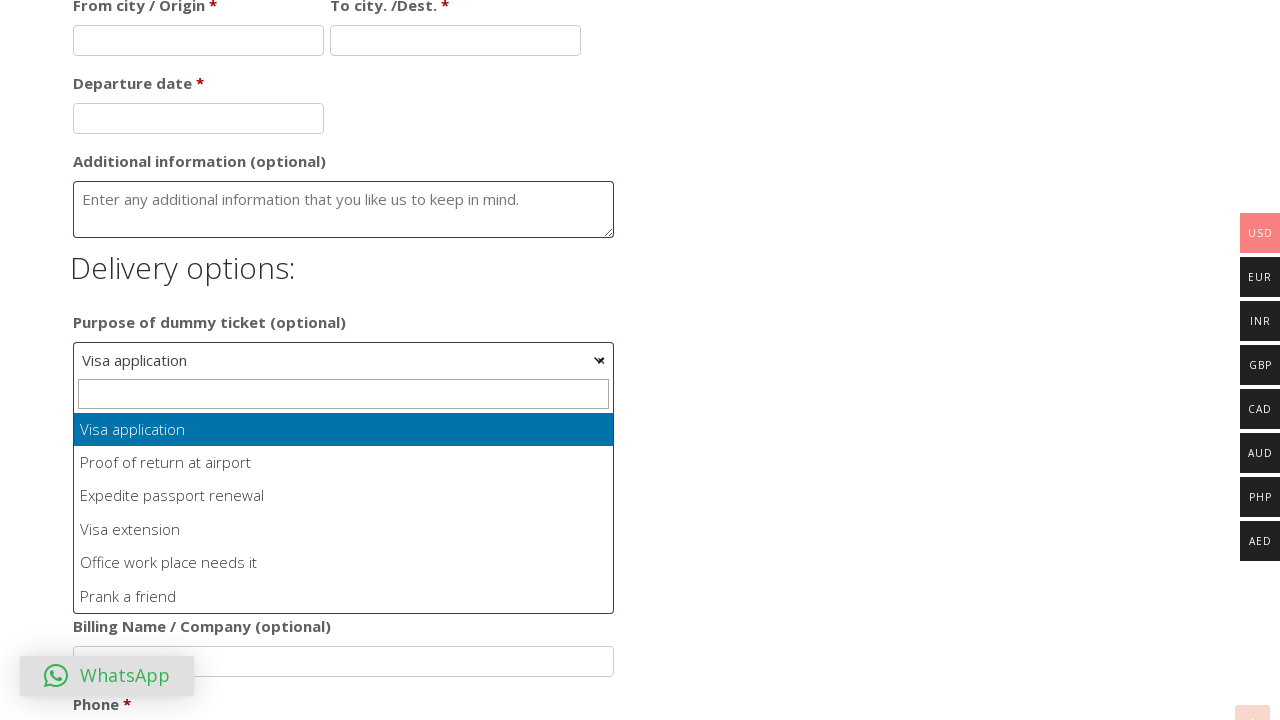

Filled search field with 'Expedite passport renewal' on input.select2-search__field
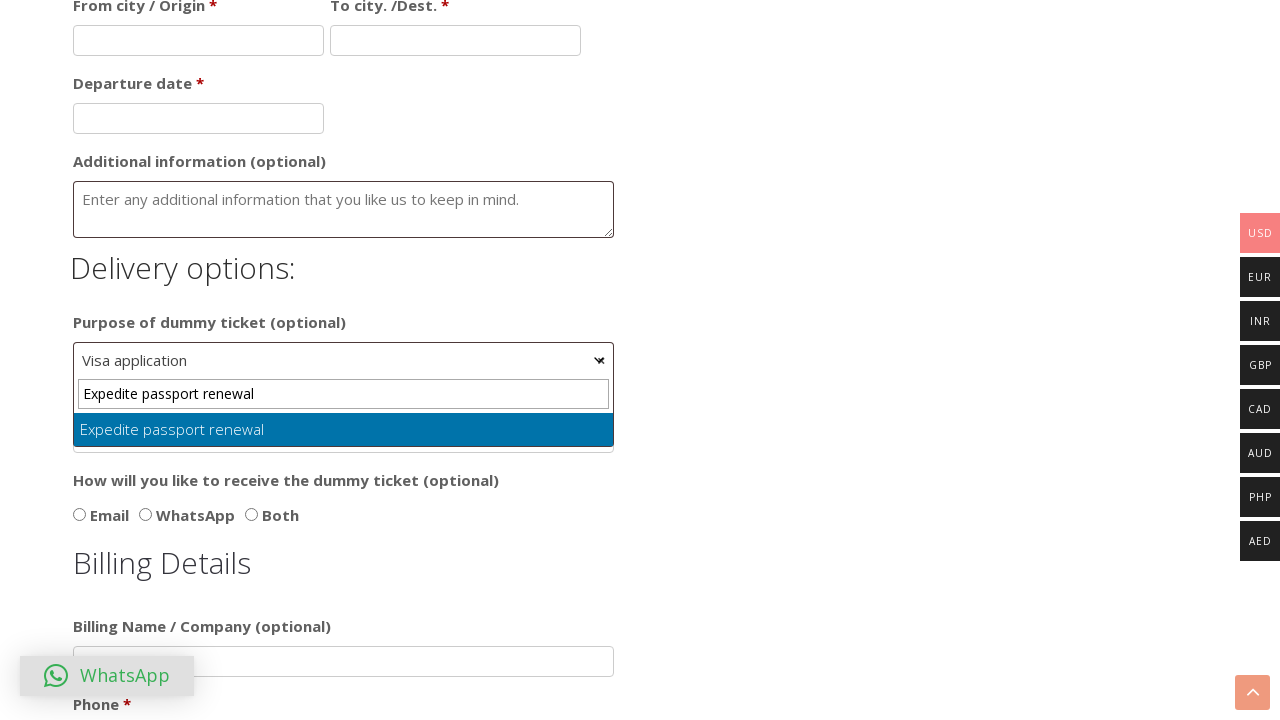

Pressed Enter to select the option on input.select2-search__field
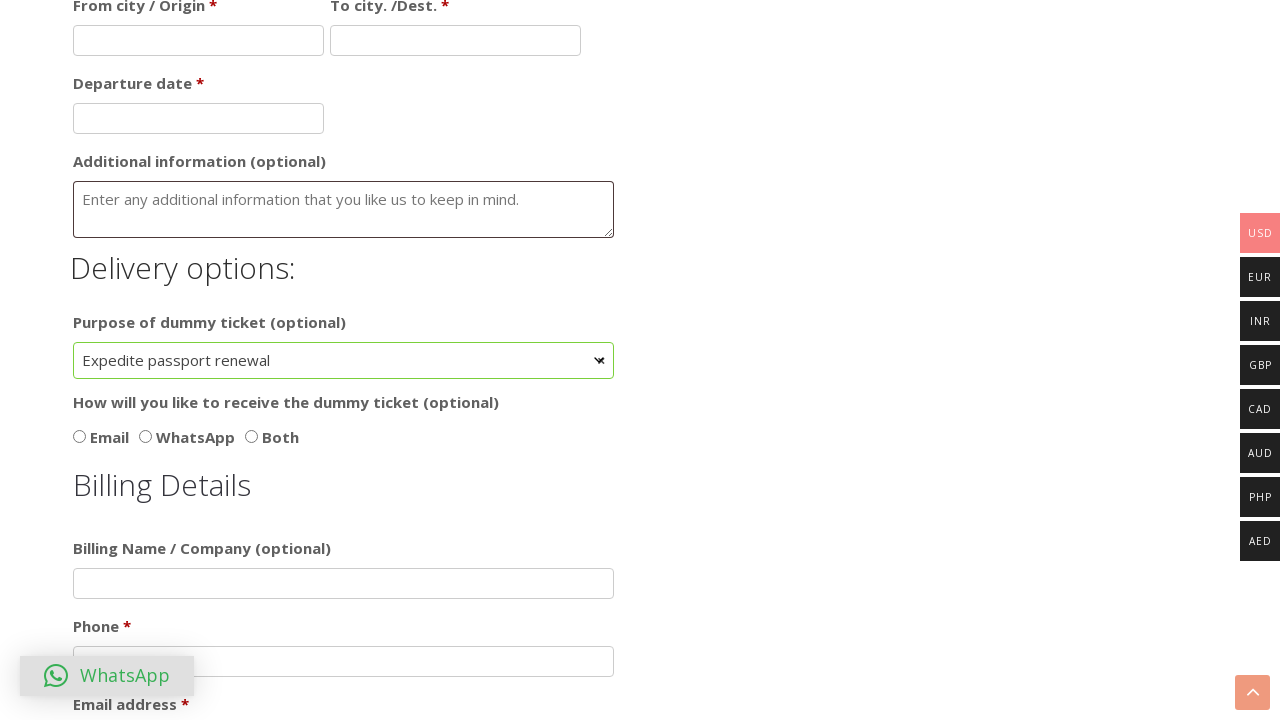

Verified that 'Expedite passport renewal' is selected in the dropdown
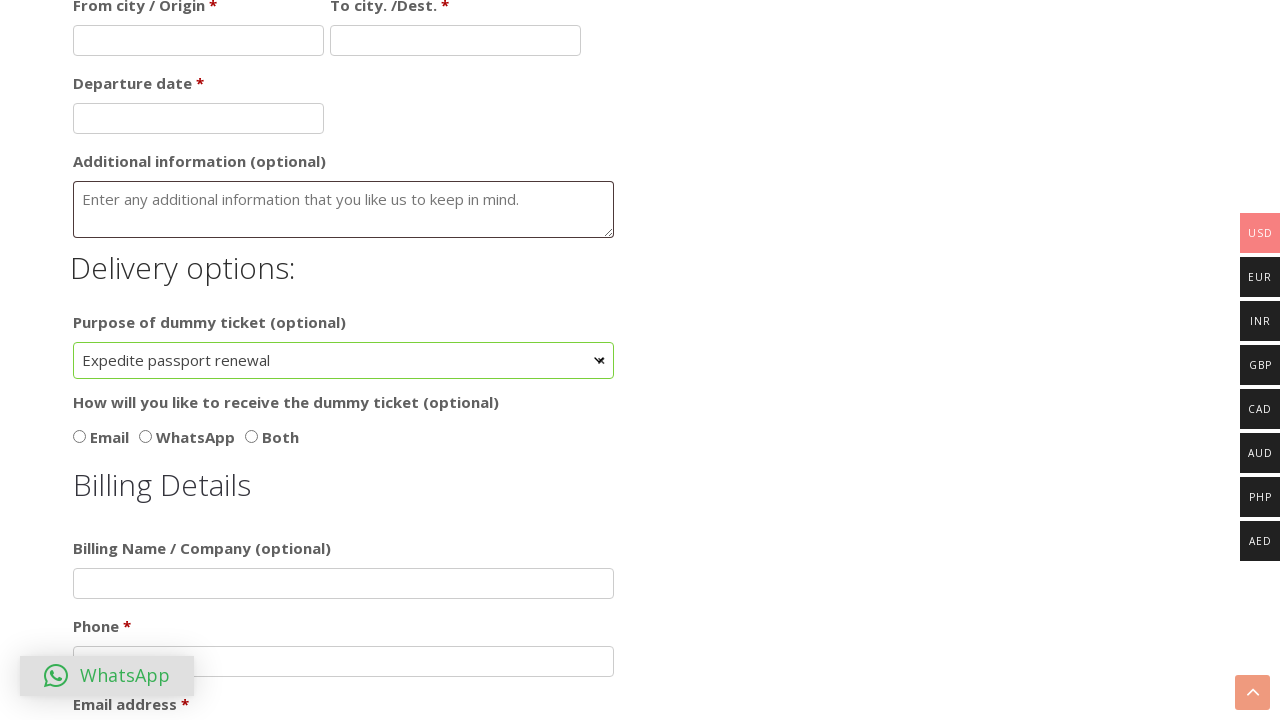

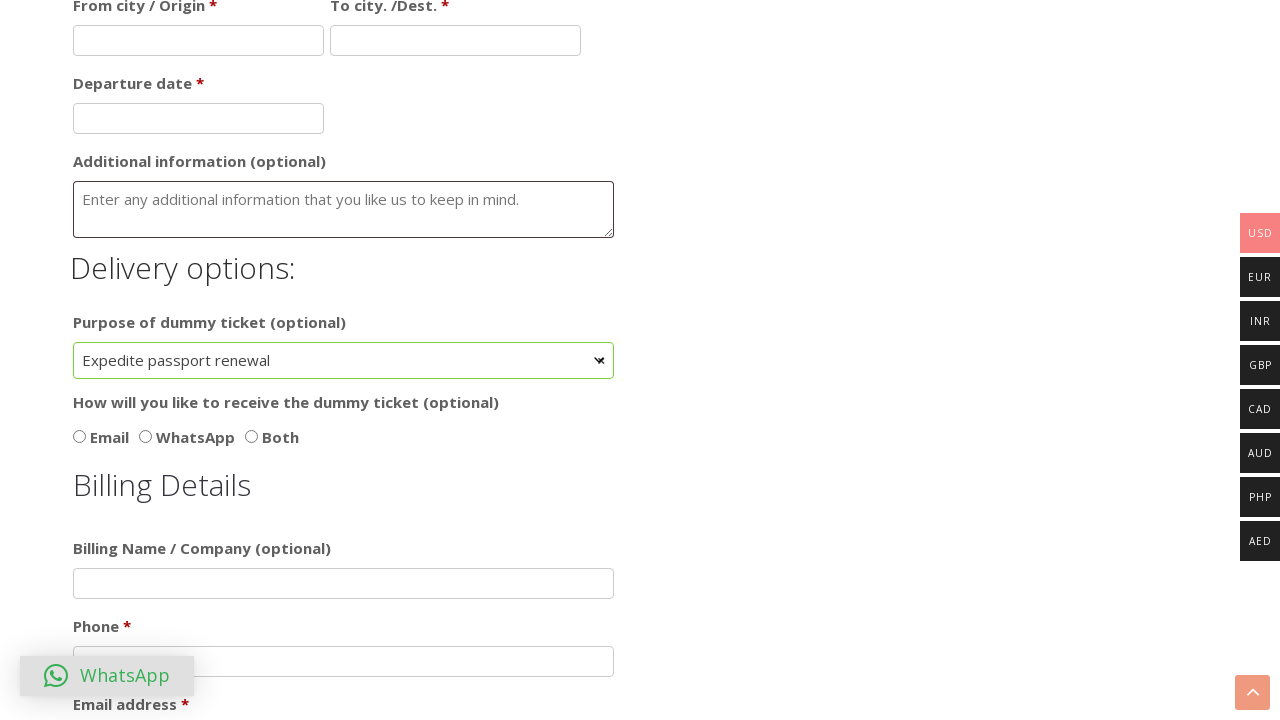